Tests a calculator form by reading two numbers, calculating their sum, selecting the result from a dropdown, and submitting the form

Starting URL: http://suninjuly.github.io/selects2.html

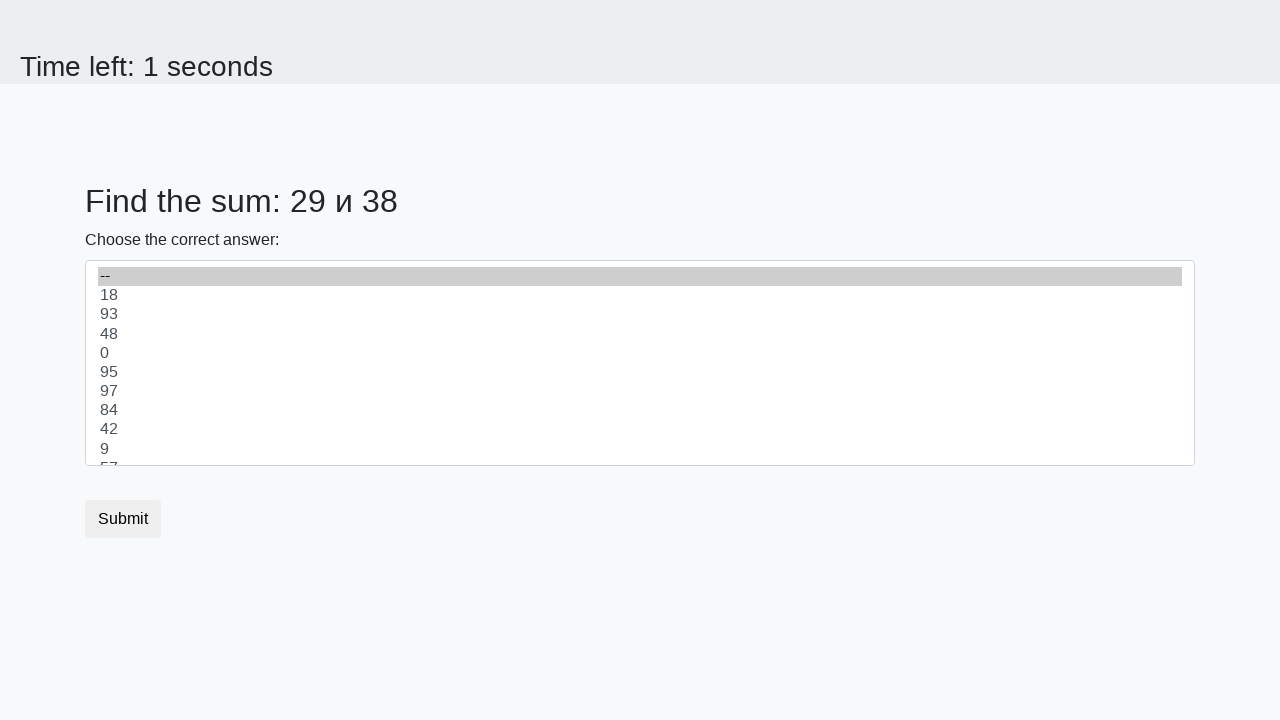

Read first number from page
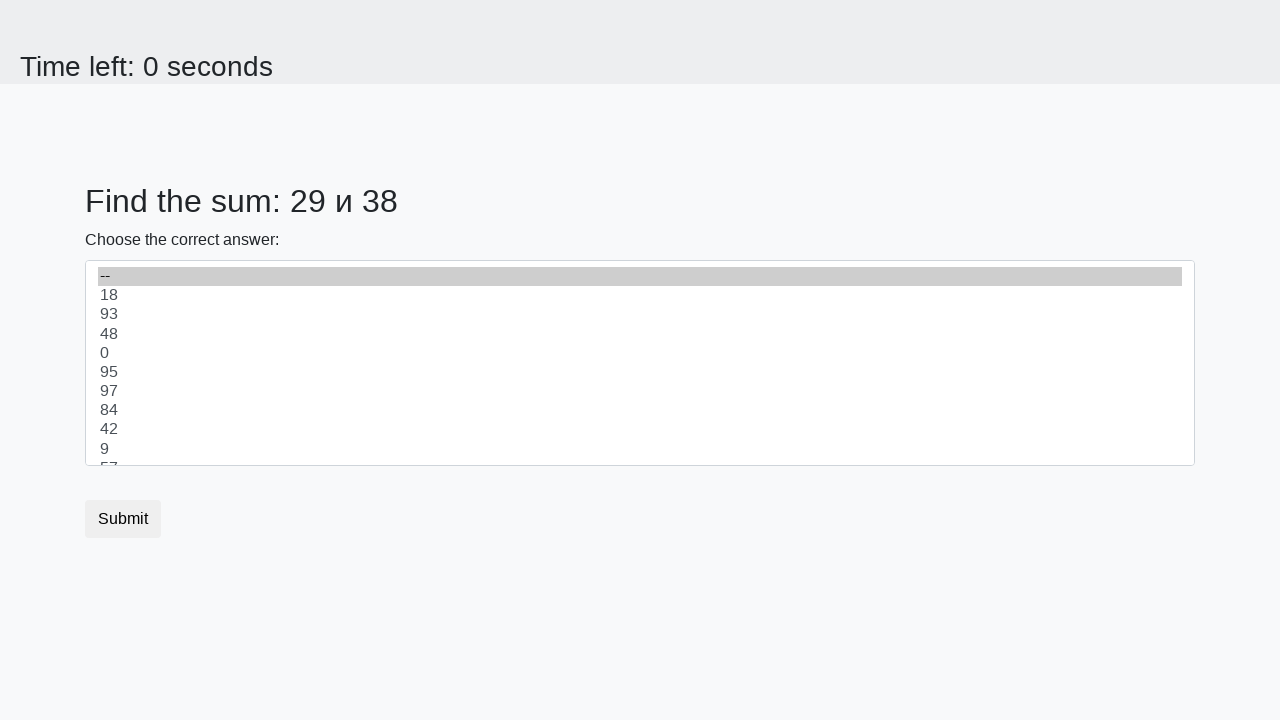

Read second number from page
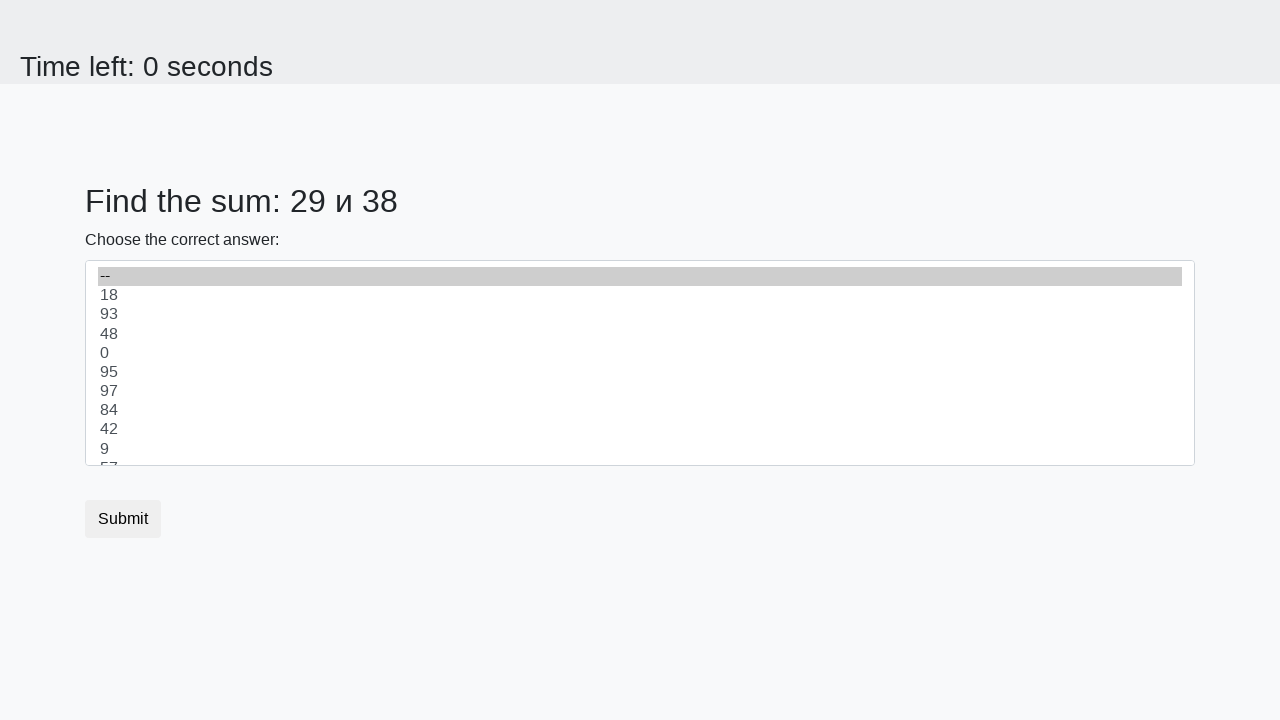

Calculated sum: 29 + 38 = 67
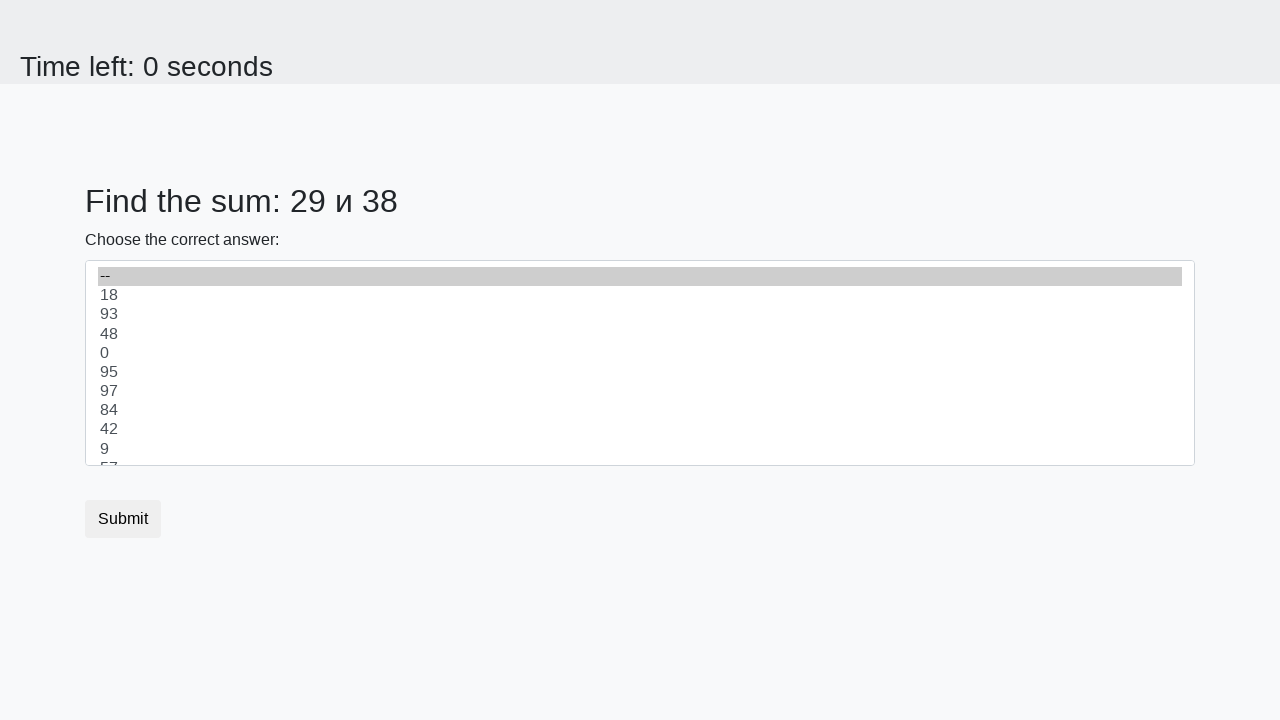

Selected 67 from dropdown on .custom-select
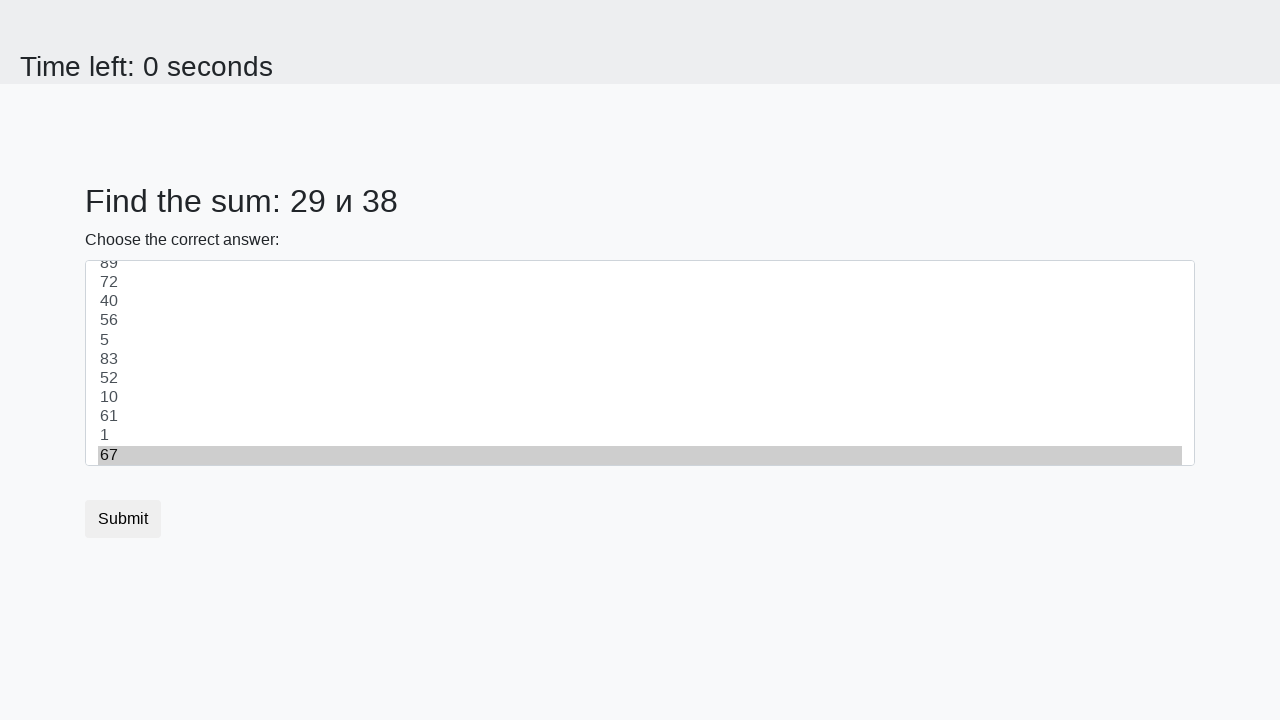

Clicked submit button at (123, 519) on button.btn
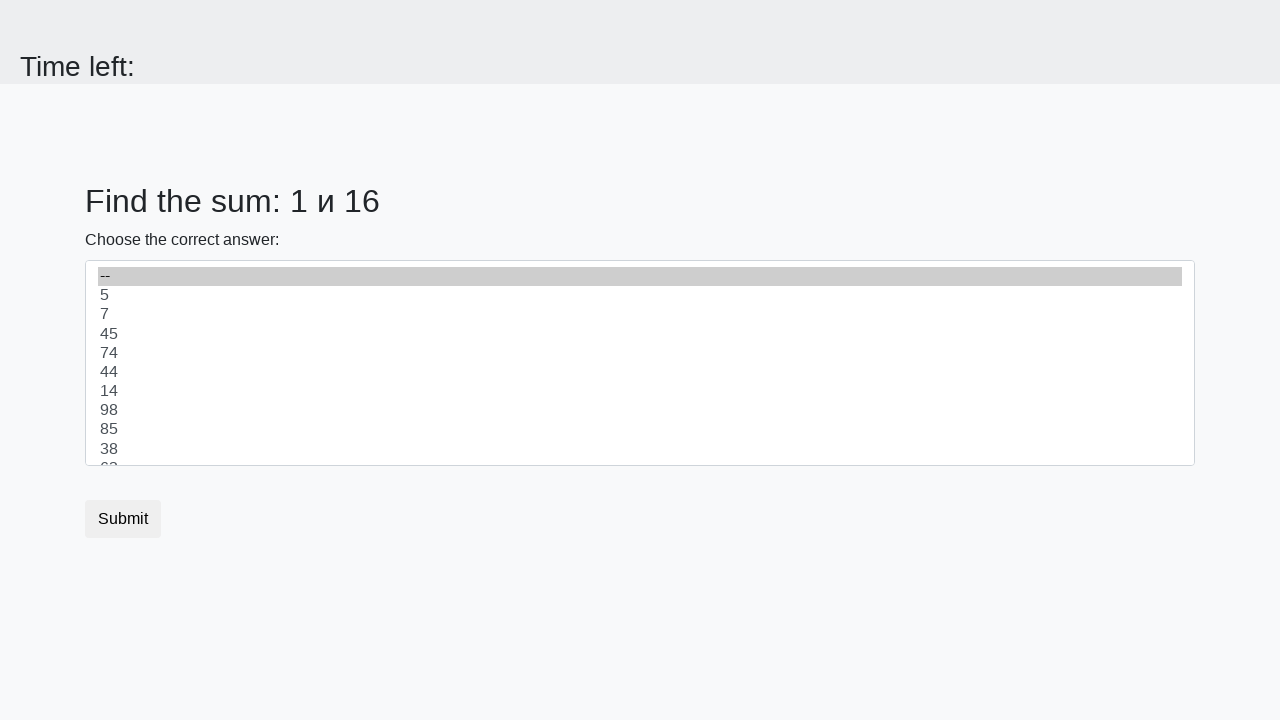

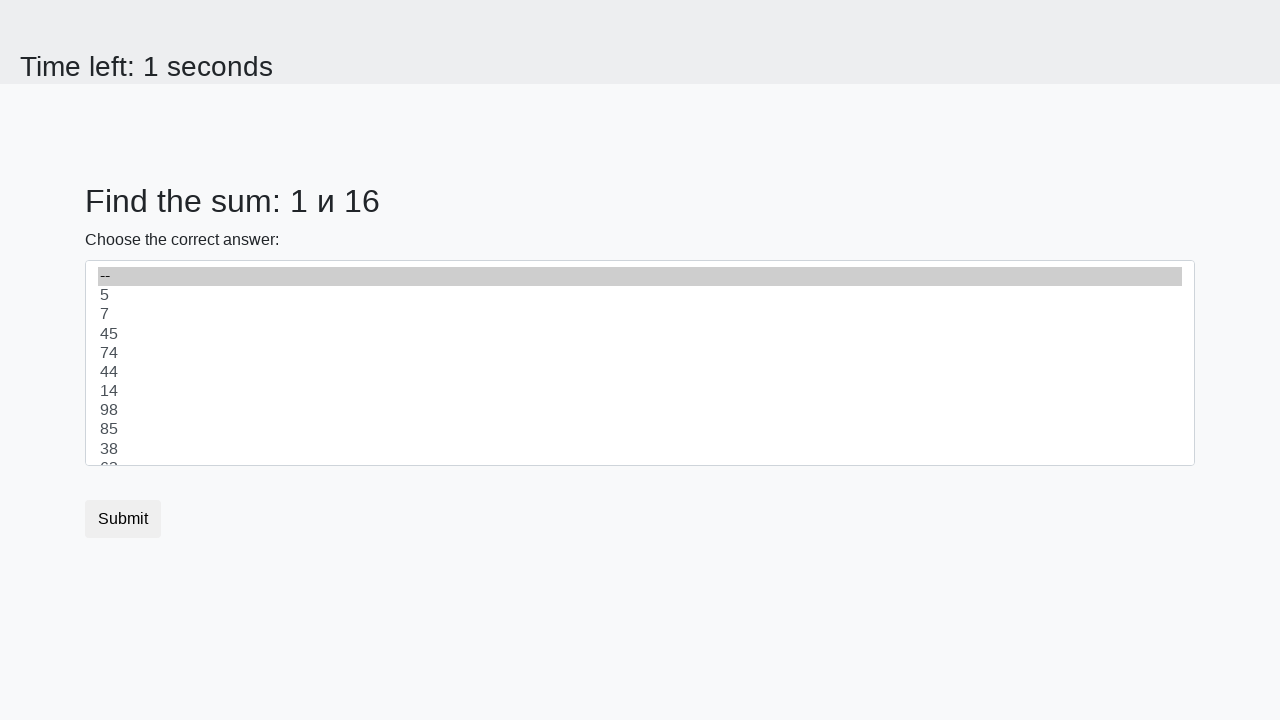